Navigates to a blog page and uses JavaScript to enter text into a textarea field

Starting URL: https://omayo.blogspot.com

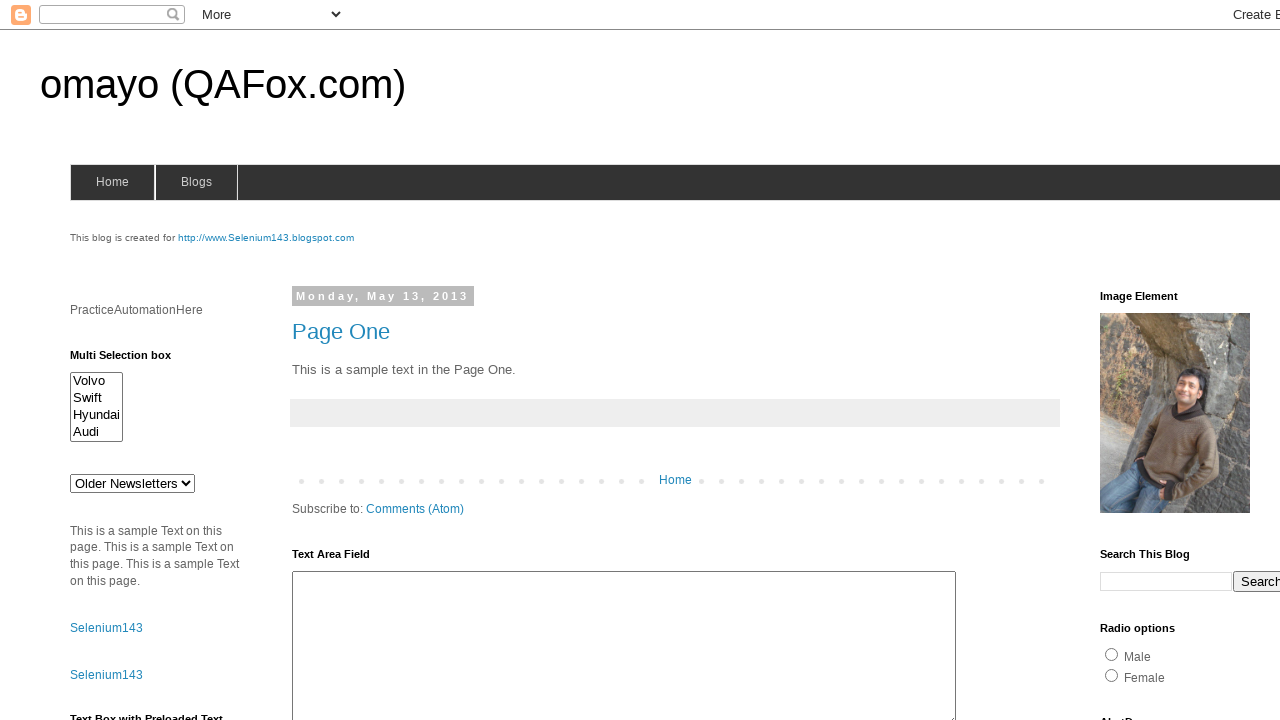

Located textarea field with id 'ta1'
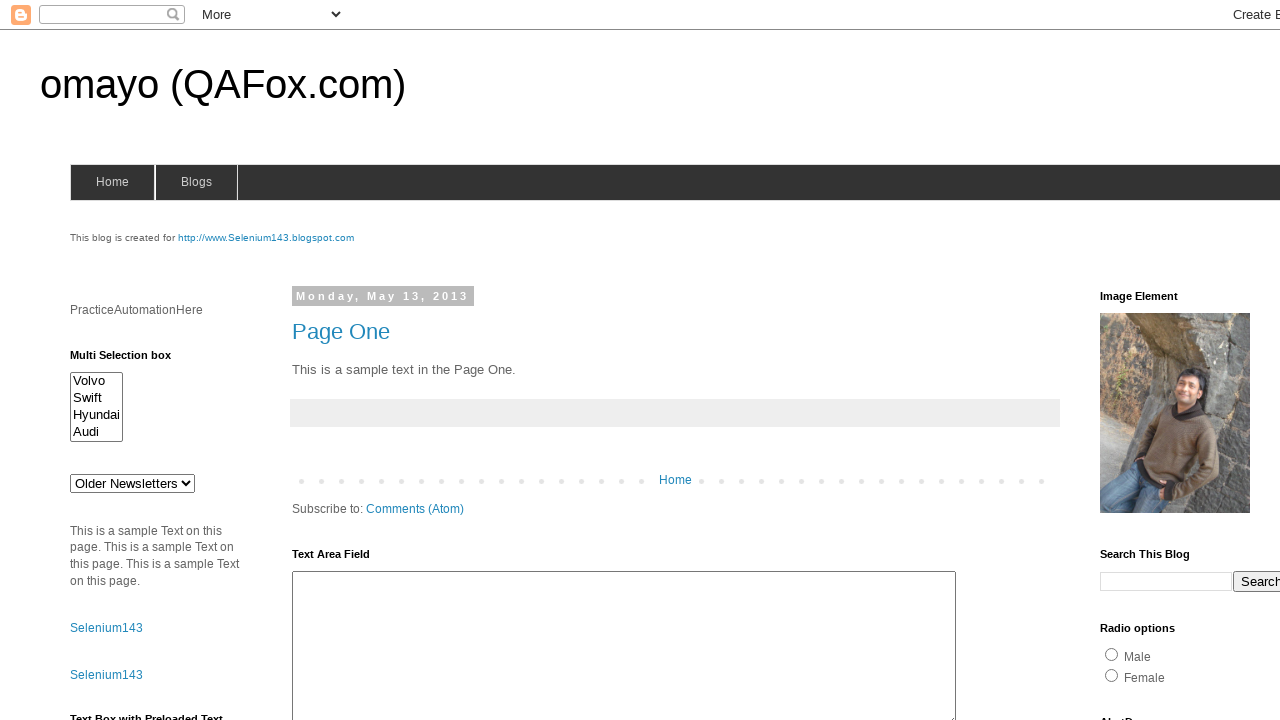

Used JavaScript to enter text 'Vivek Sirsath' into textarea field
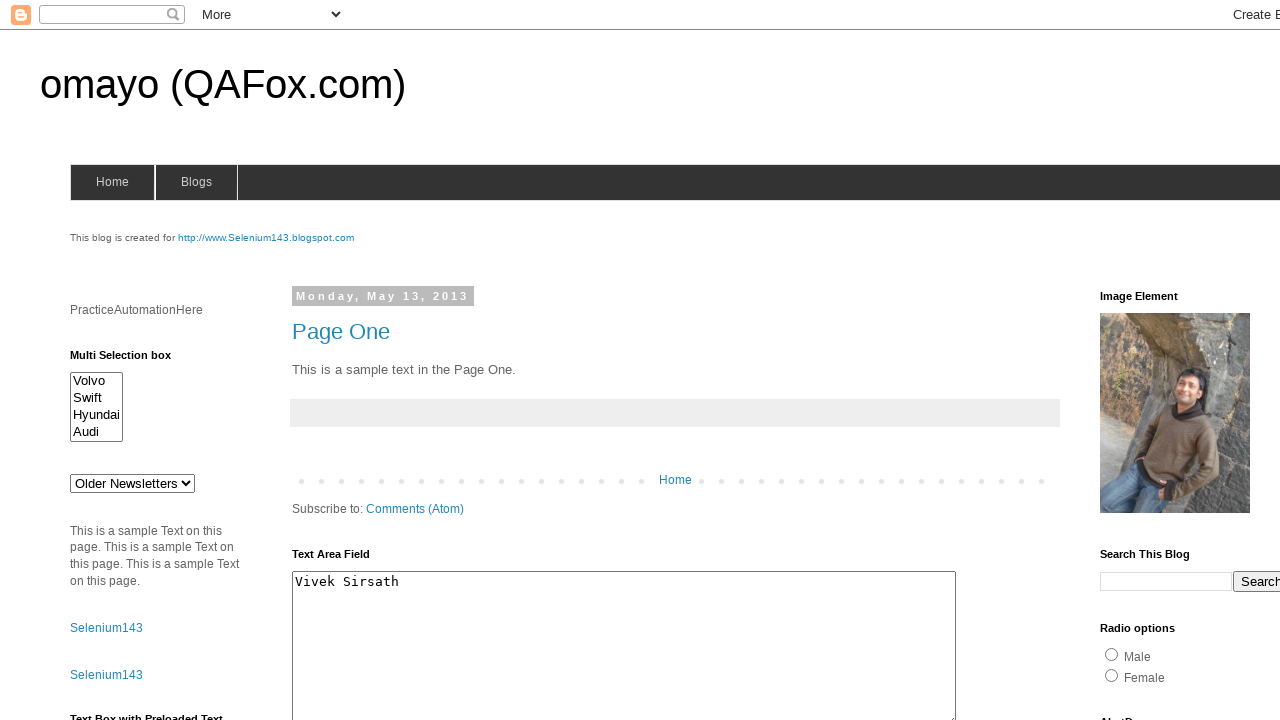

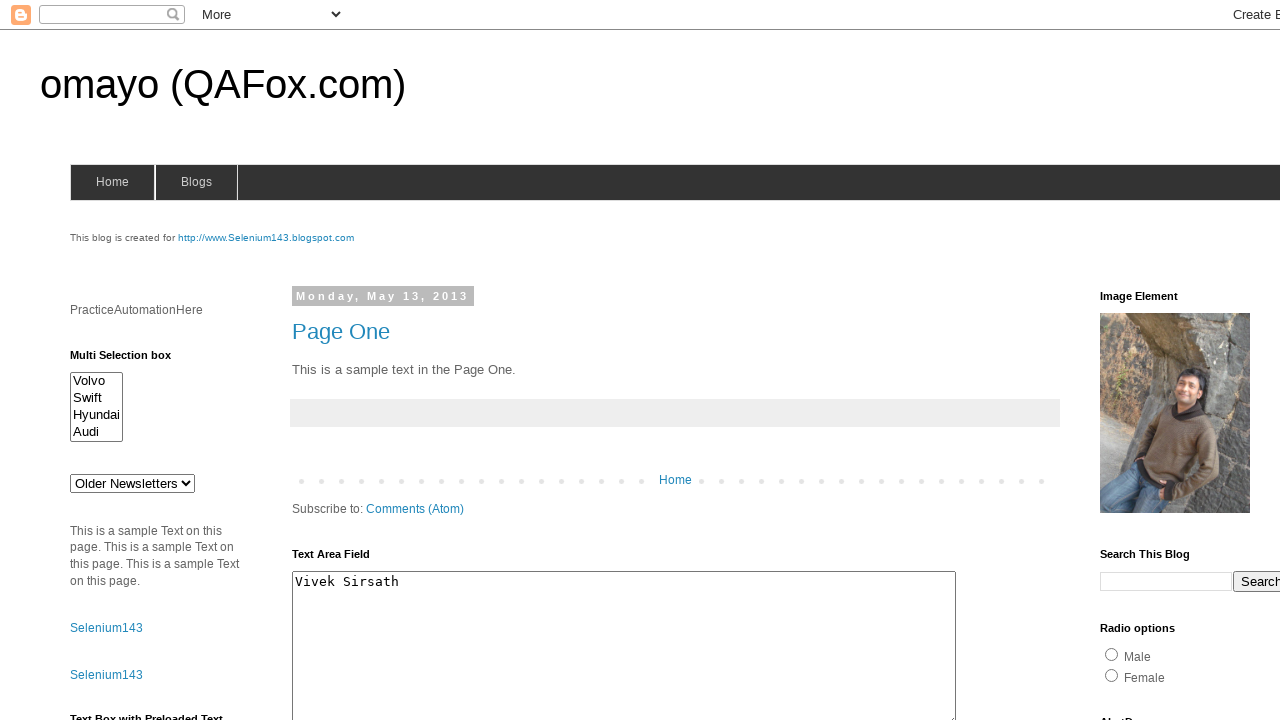